Tests JavaScript alert handling on a demo page by clicking buttons that trigger different types of alerts (simple alert, confirm dialog, and prompt dialog), accepting/dismissing them, and entering text into the prompt alert.

Starting URL: https://the-internet.herokuapp.com/javascript_alerts

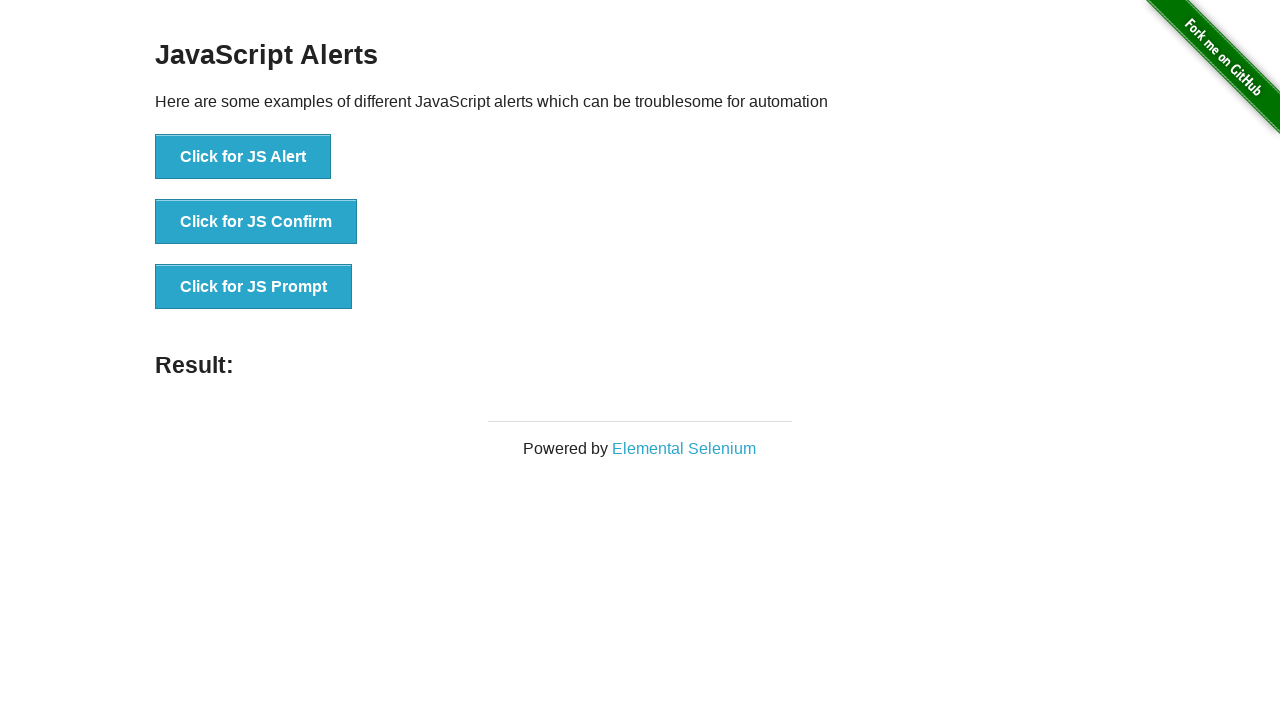

Located and waited for 'Click for JS Alert' button to be ready
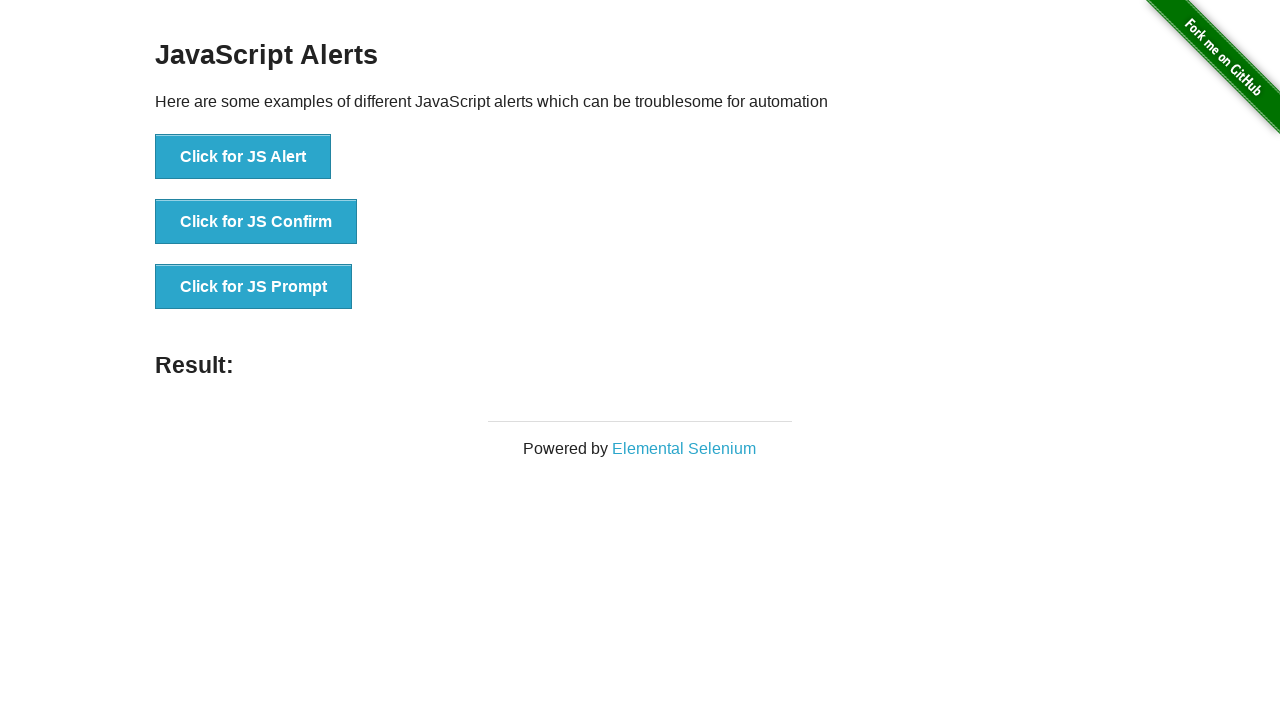

Retrieved button background color using JavaScript evaluation
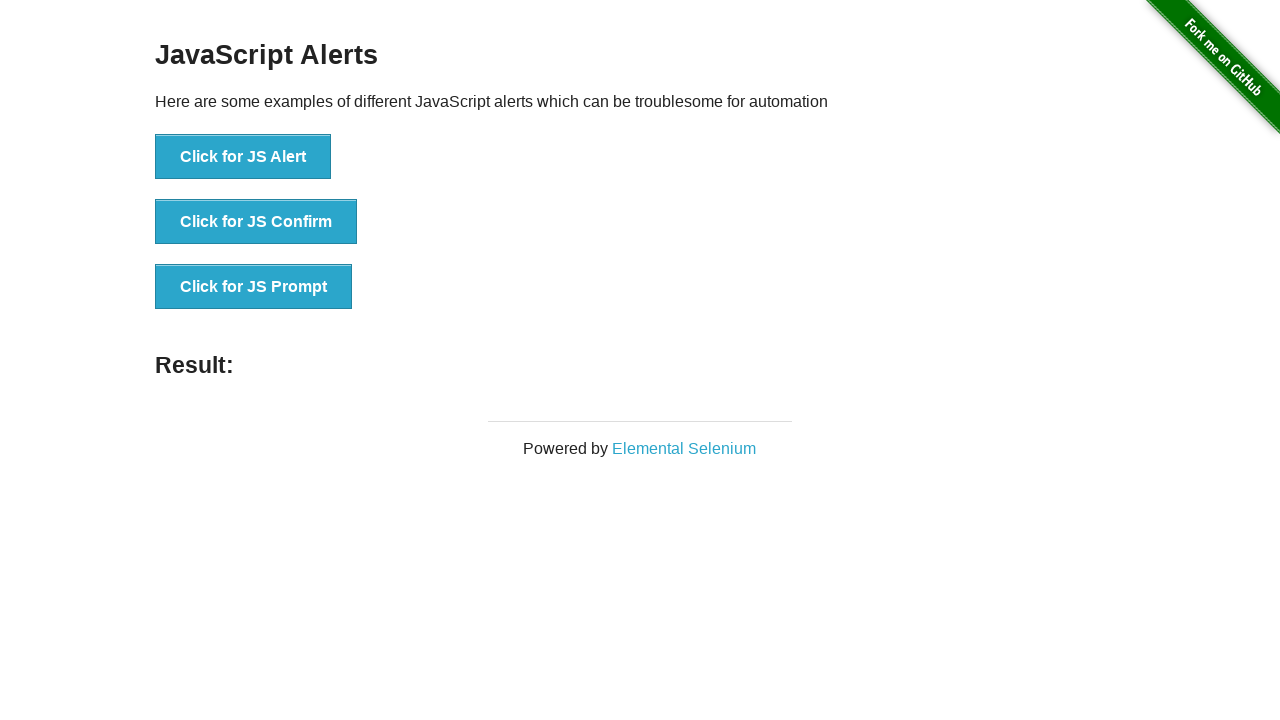

Clicked 'Click for JS Alert' button to trigger simple alert at (243, 157) on xpath=//button[text()='Click for JS Alert']
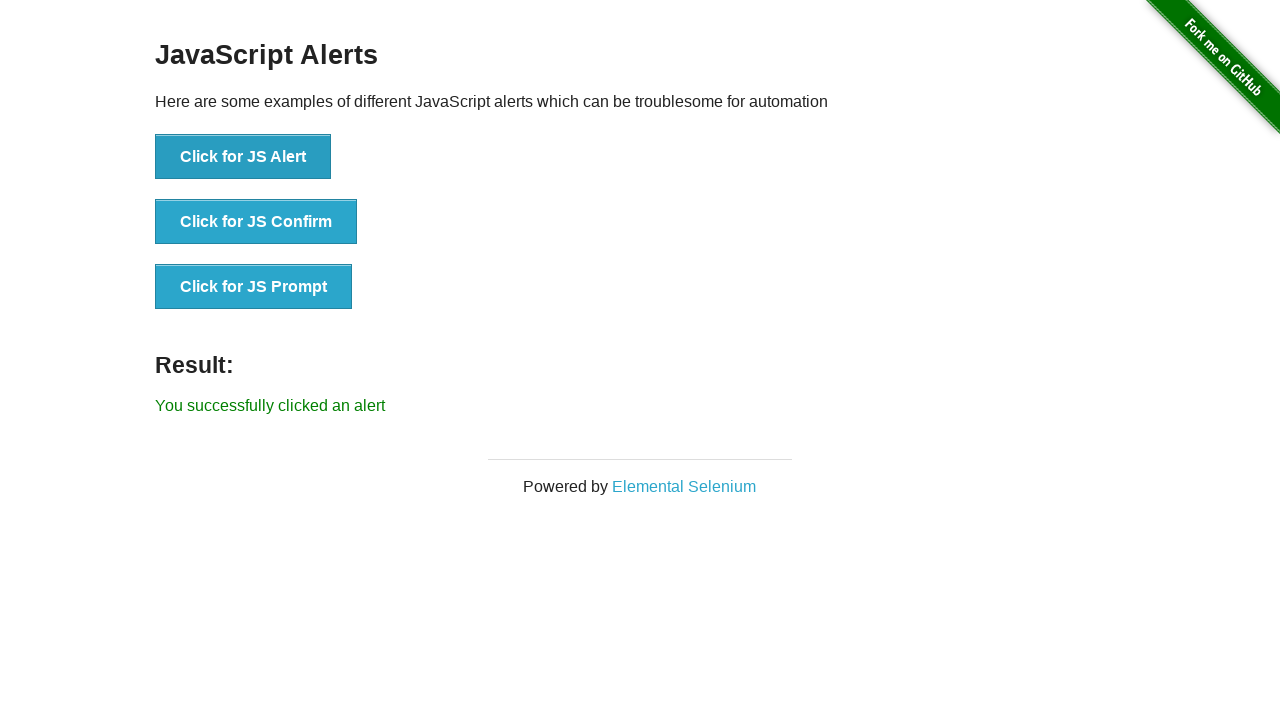

Set up dialog handler to accept simple alert
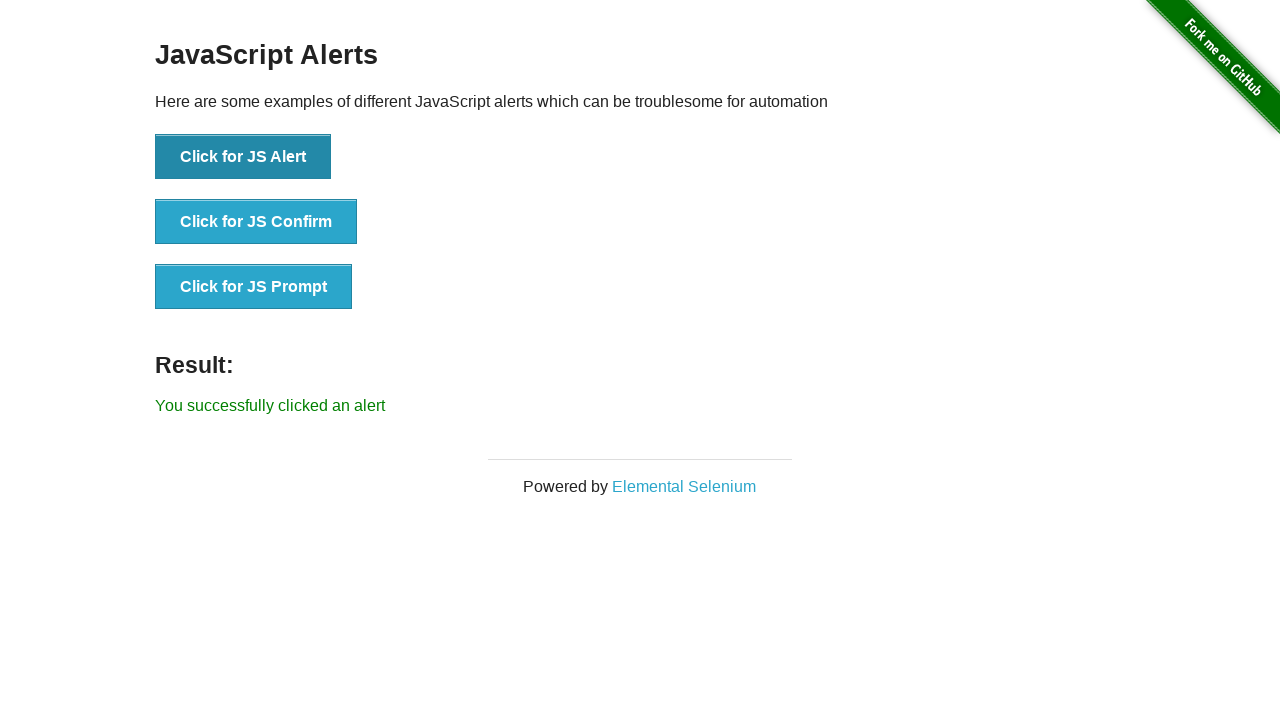

Waited 1 second for alert to be processed
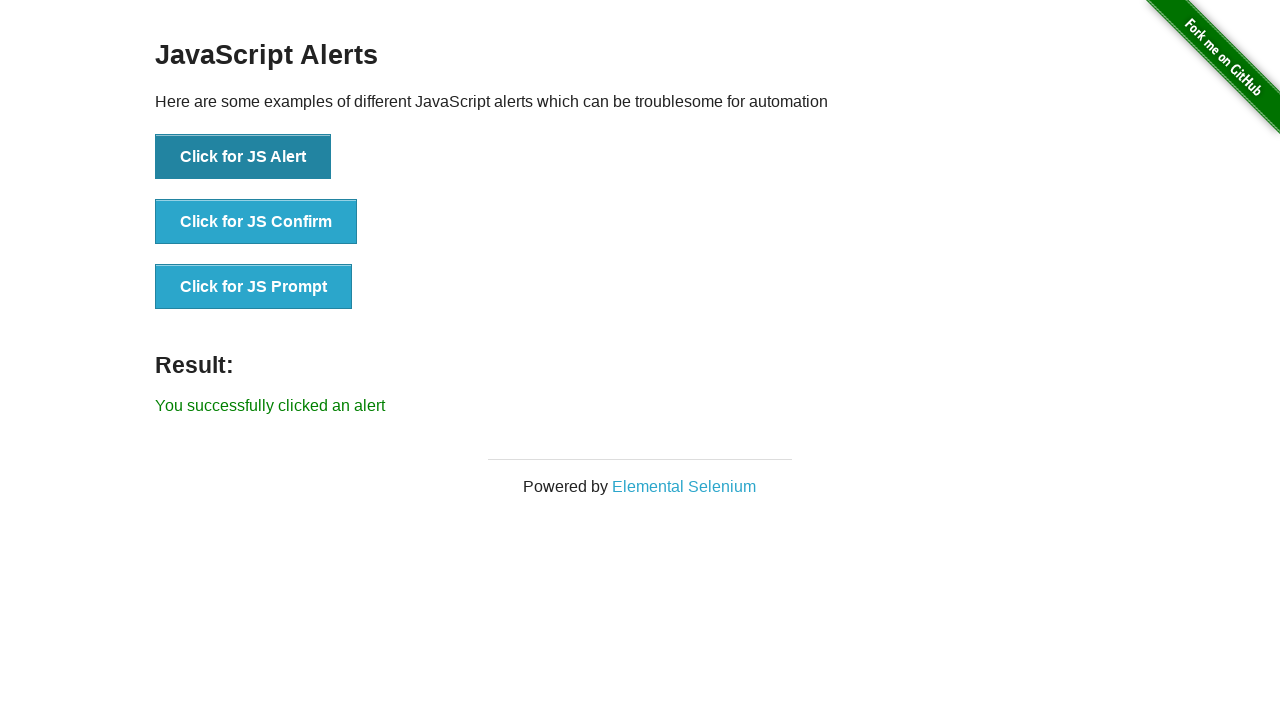

Clicked 'Click for JS Confirm' button to trigger confirm dialog at (256, 222) on xpath=//button[text()='Click for JS Confirm']
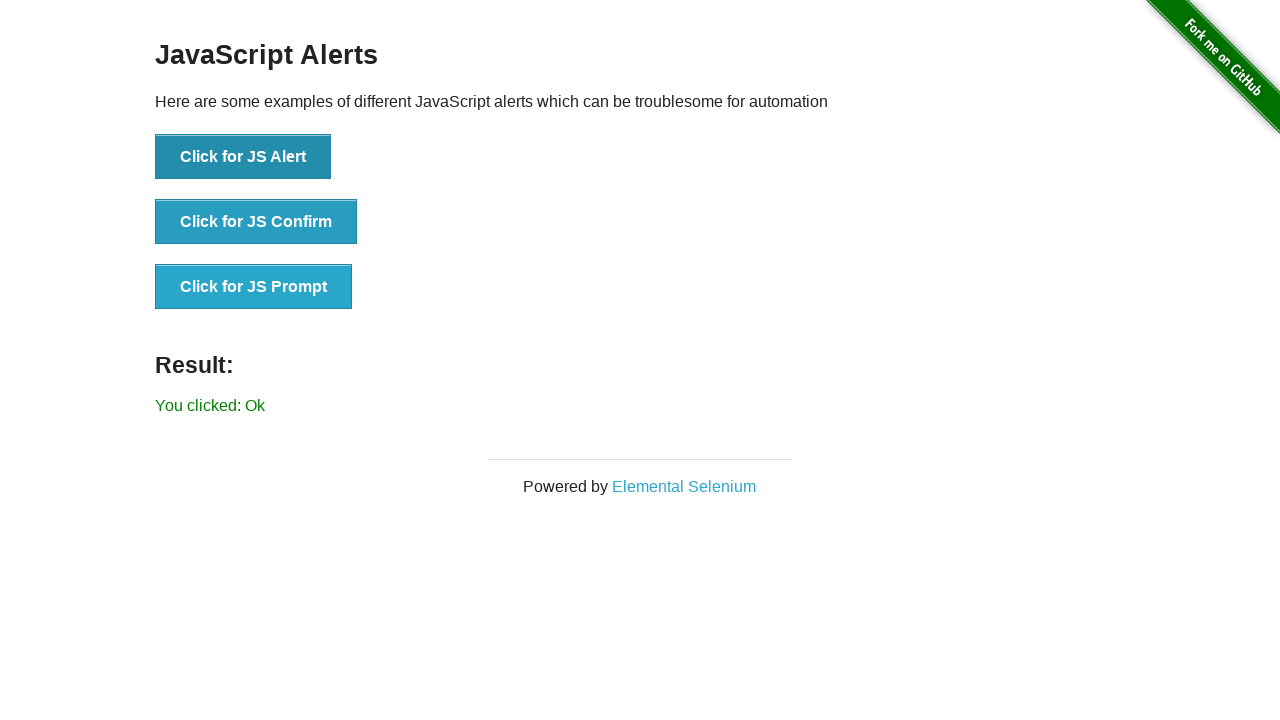

Waited 1 second for confirm dialog to be processed
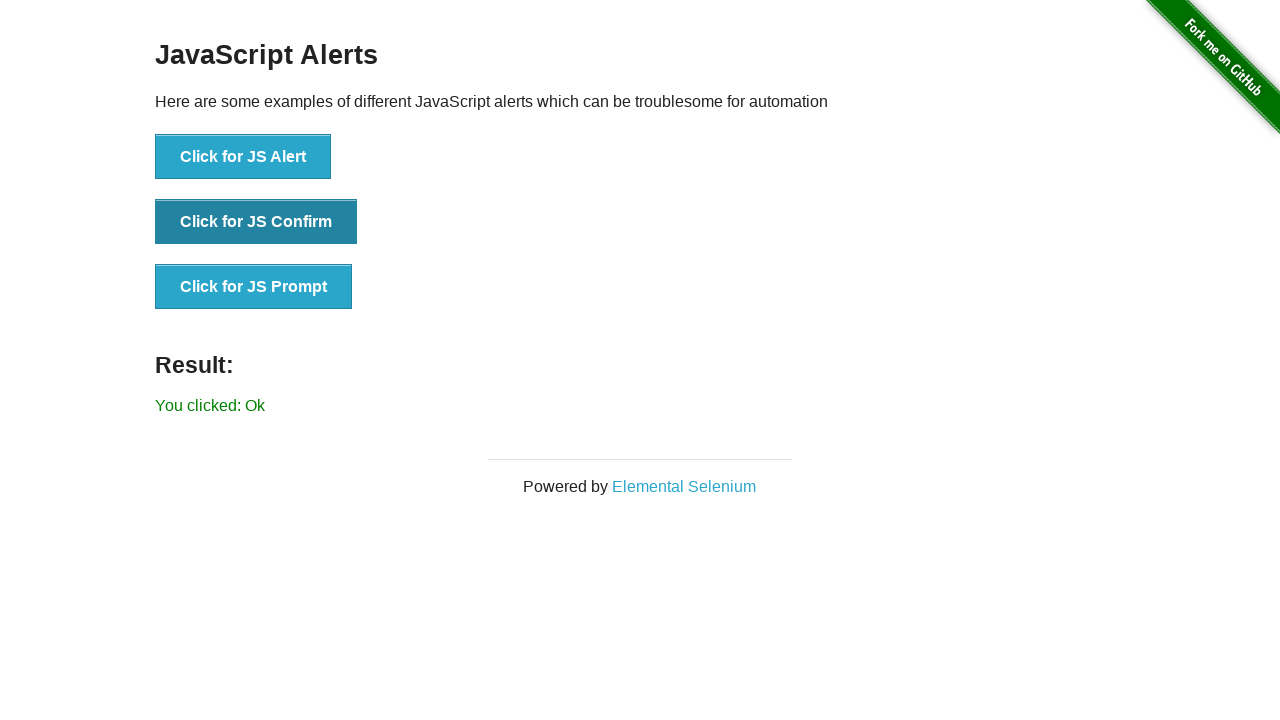

Clicked 'Click for JS Confirm' button again to trigger another confirm dialog at (256, 222) on xpath=//button[text()='Click for JS Confirm']
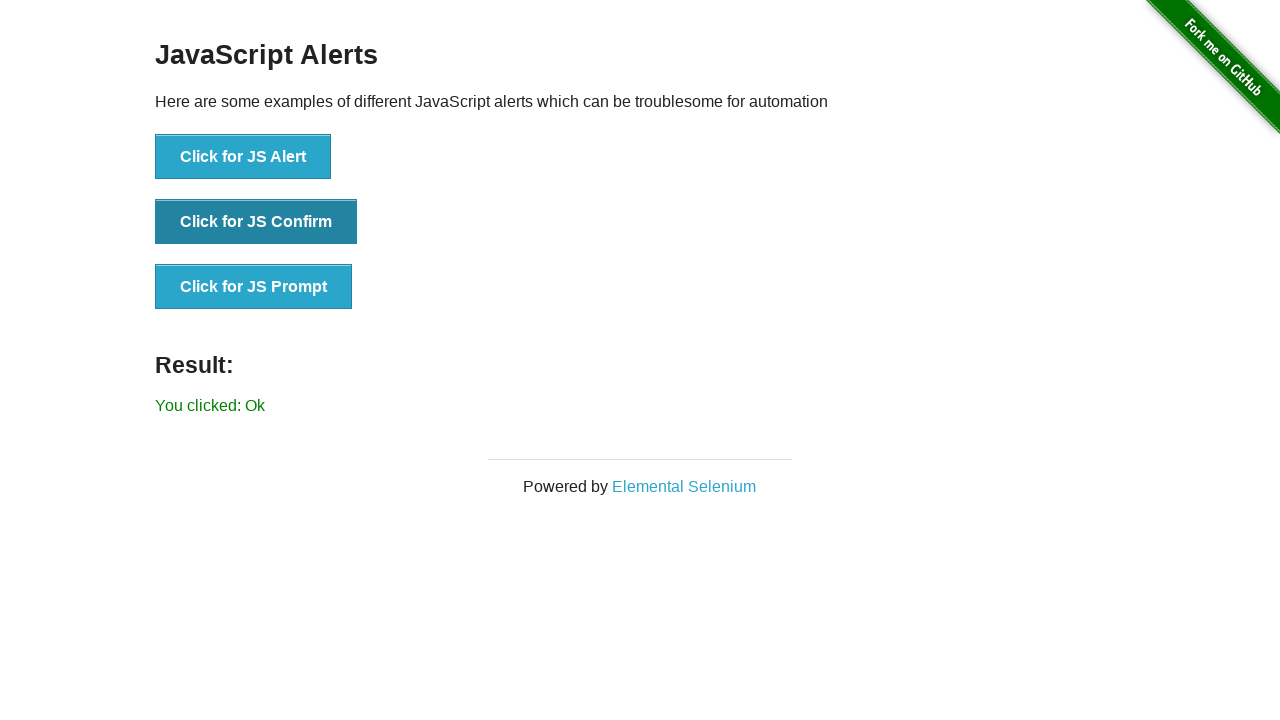

Waited 1 second for second confirm dialog to be processed
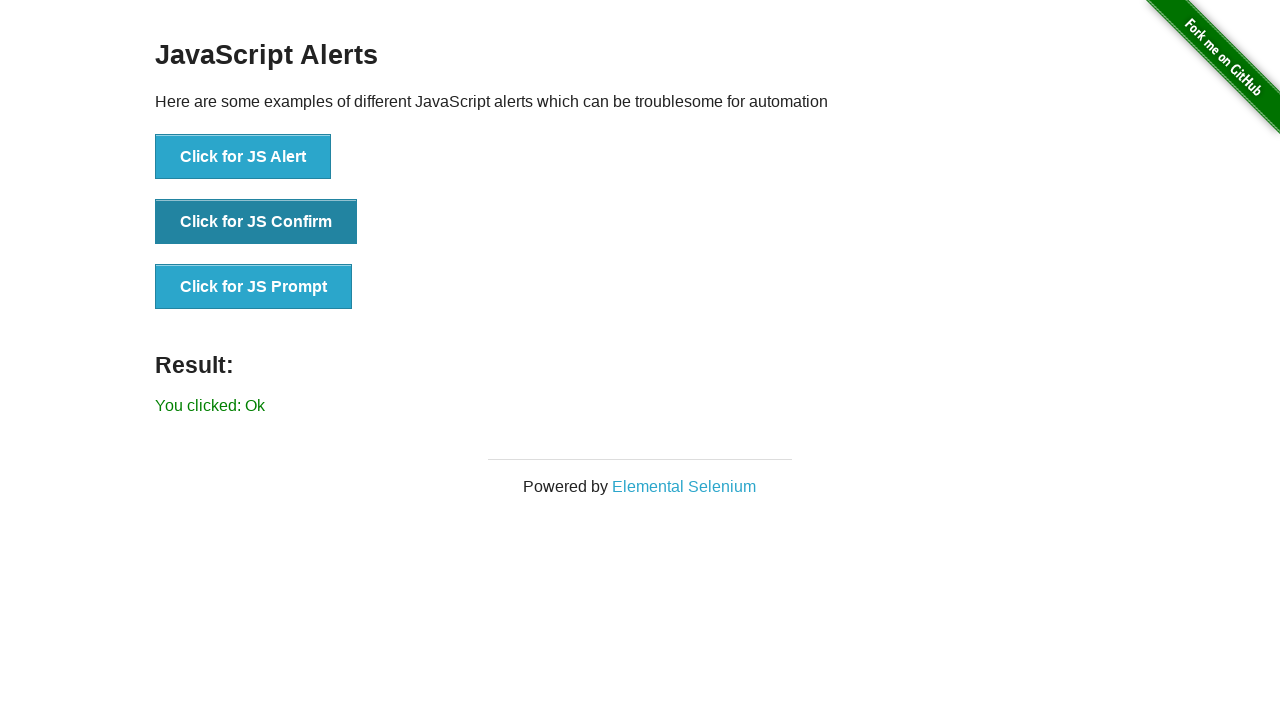

Set up dialog handler to accept prompt dialog with text 'welcome'
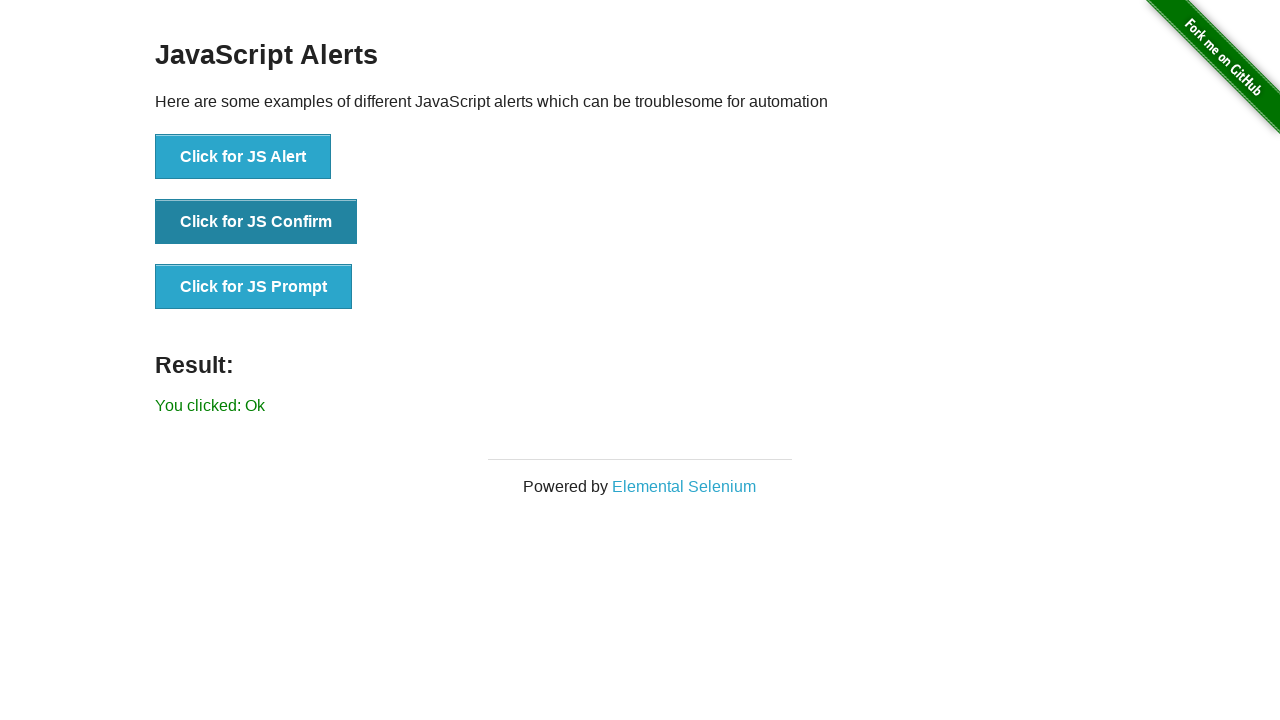

Clicked 'Click for JS Prompt' button to trigger prompt dialog at (254, 287) on xpath=//button[text()='Click for JS Prompt']
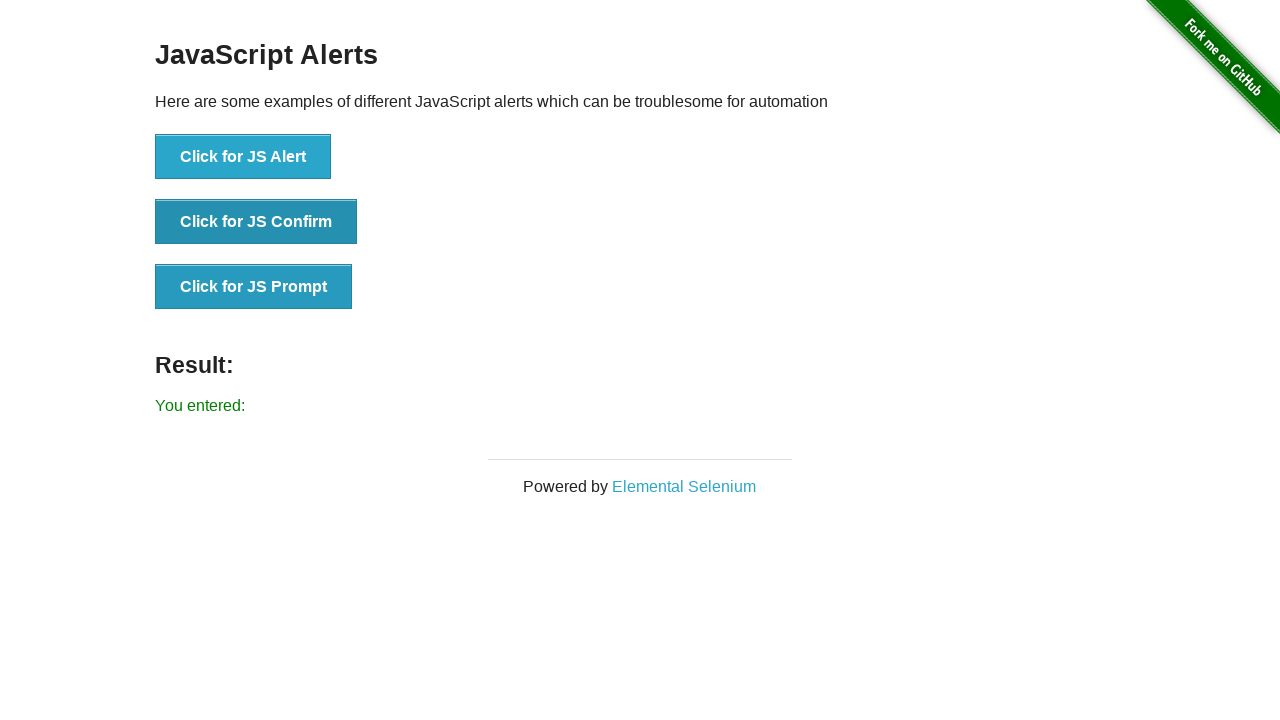

Waited 1 second for prompt dialog to be processed
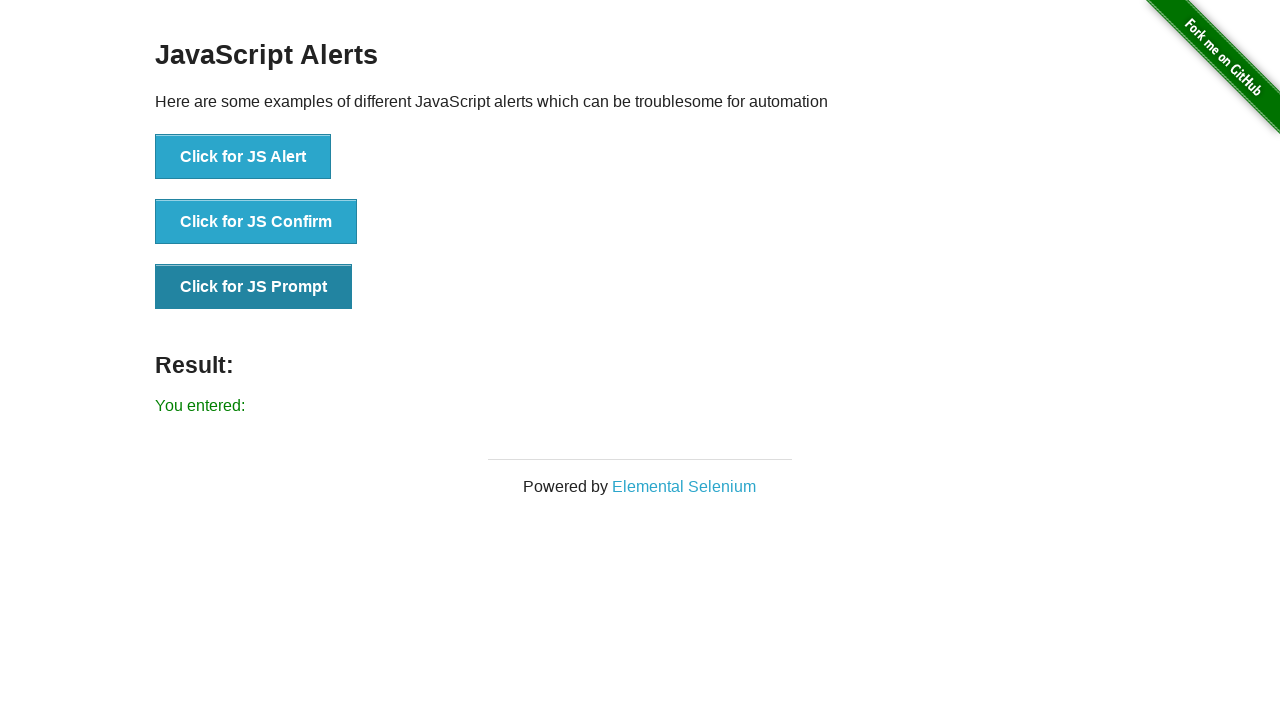

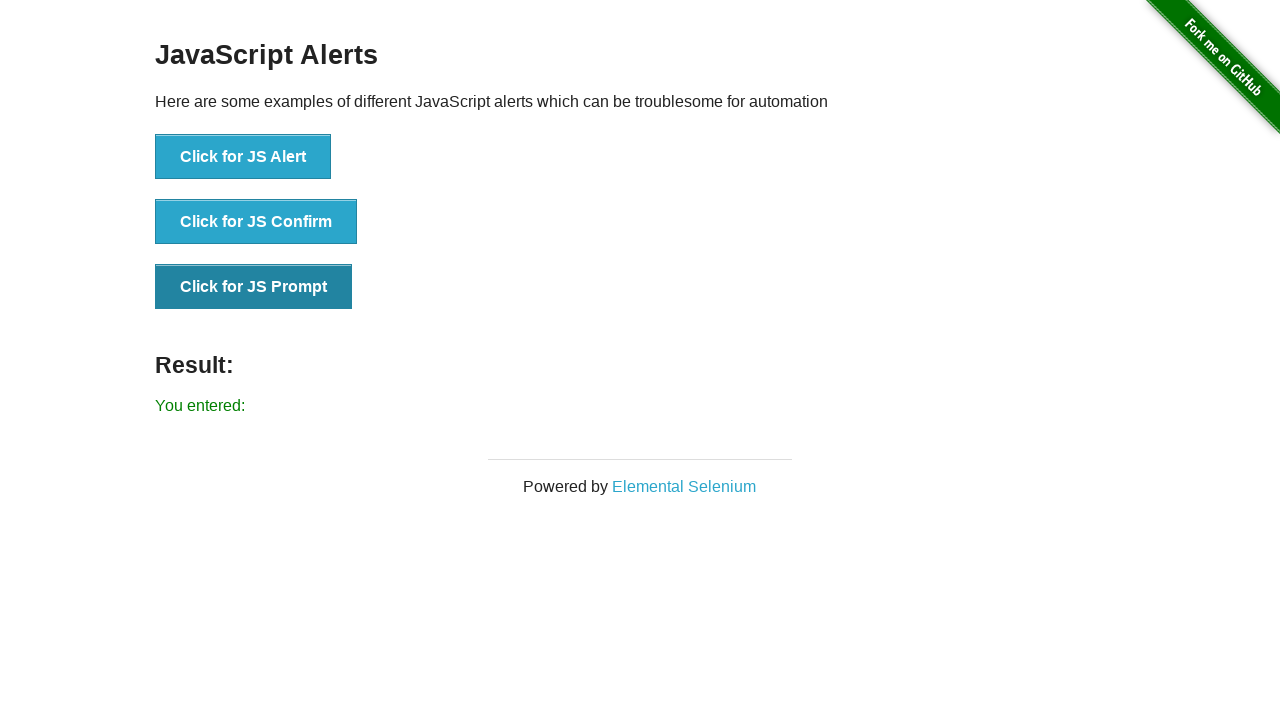